Tests that the todo counter displays the current number of items

Starting URL: https://demo.playwright.dev/todomvc

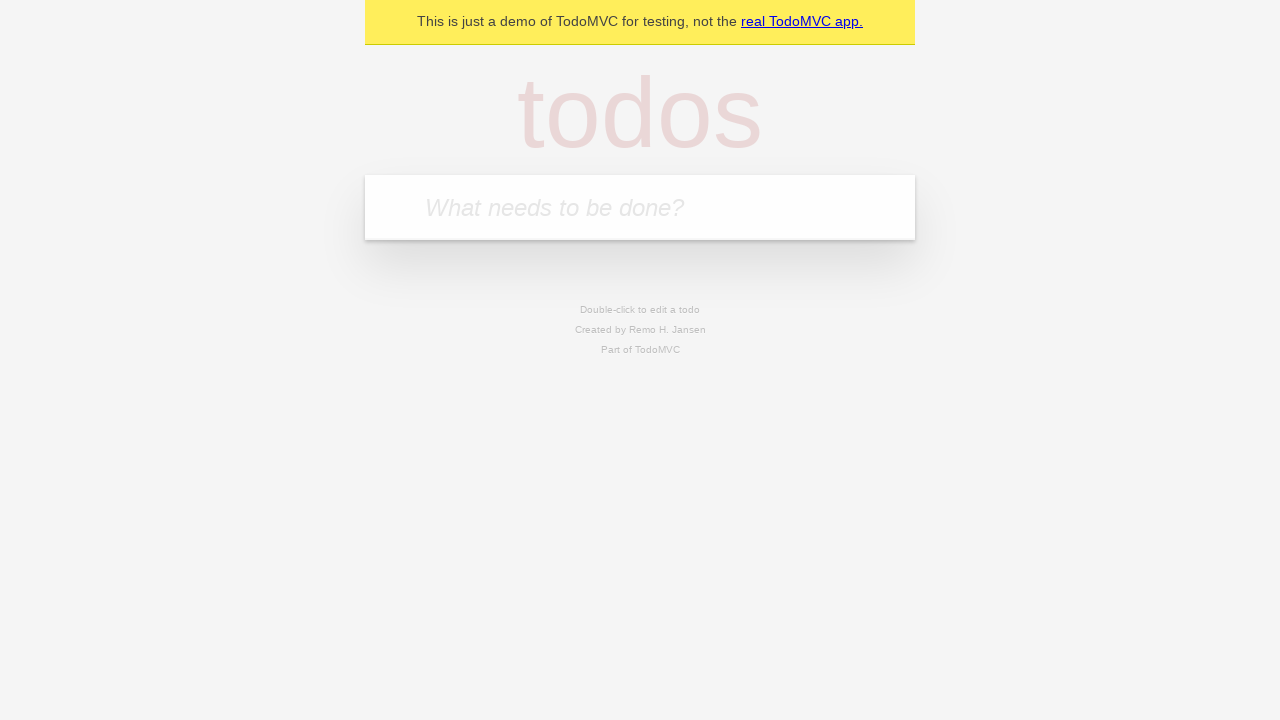

Located the 'What needs to be done?' input field
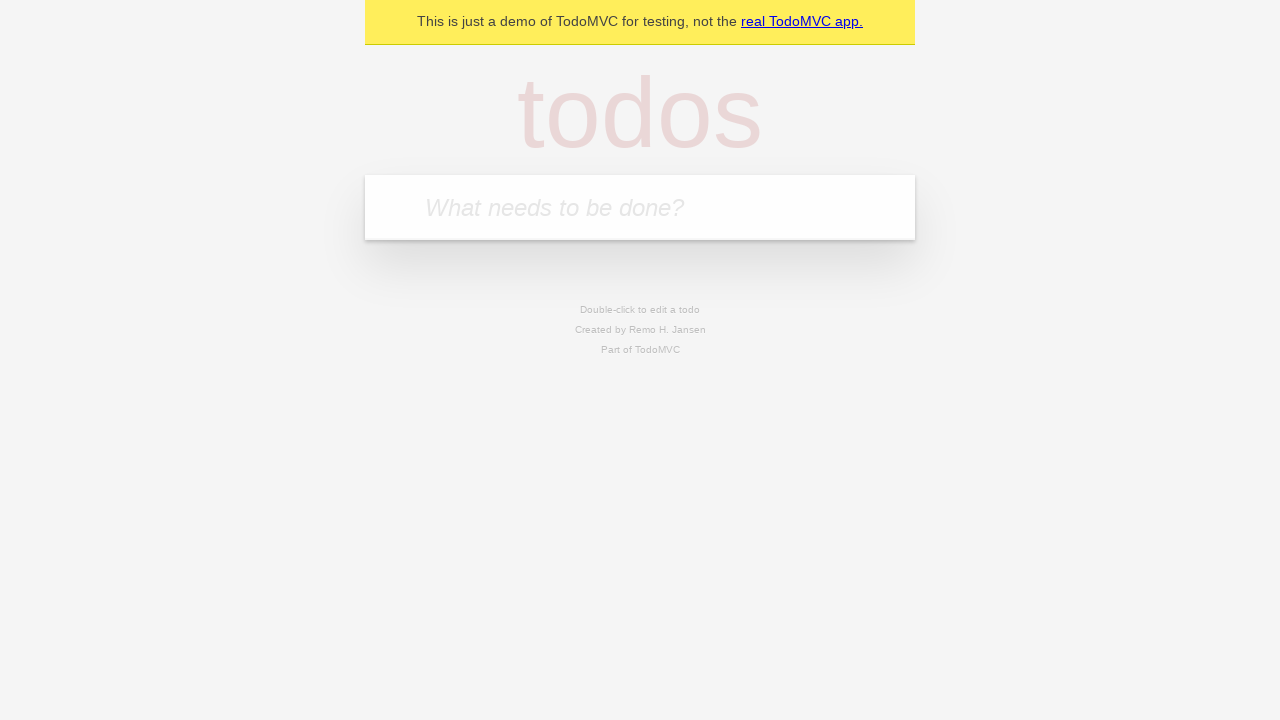

Filled input field with 'buy some cheese' on internal:attr=[placeholder="What needs to be done?"i]
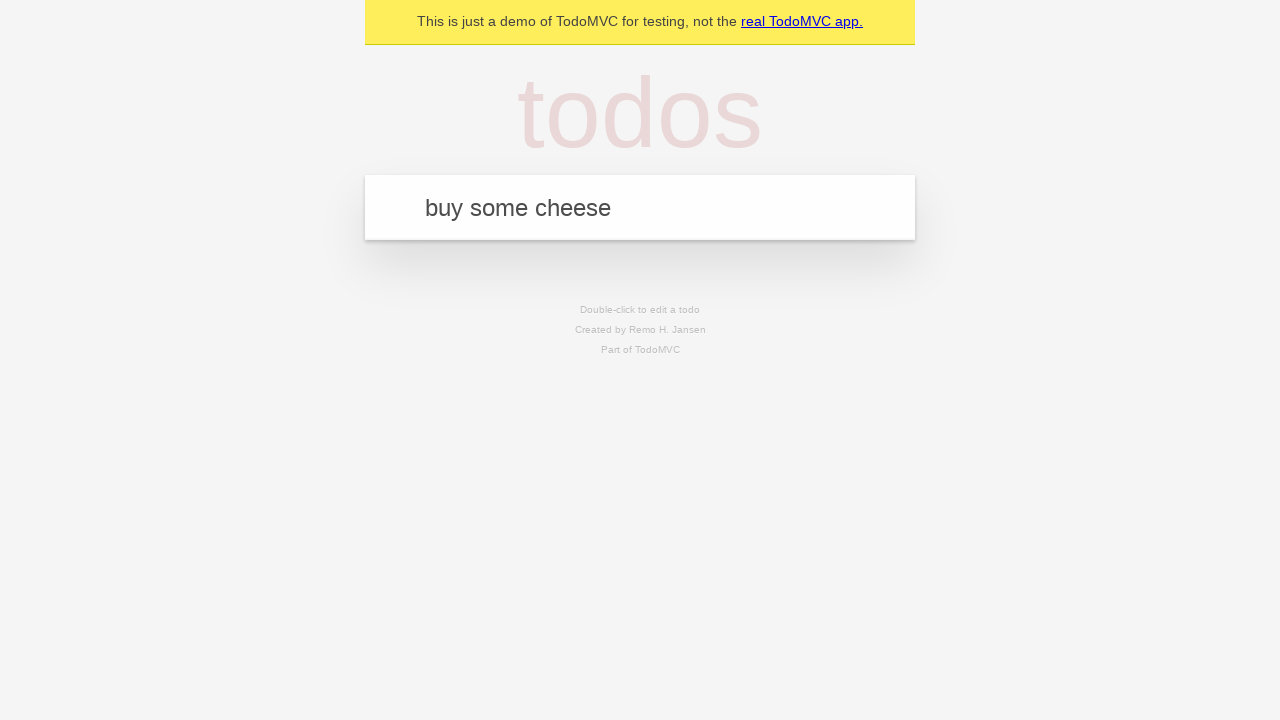

Pressed Enter to add first todo item on internal:attr=[placeholder="What needs to be done?"i]
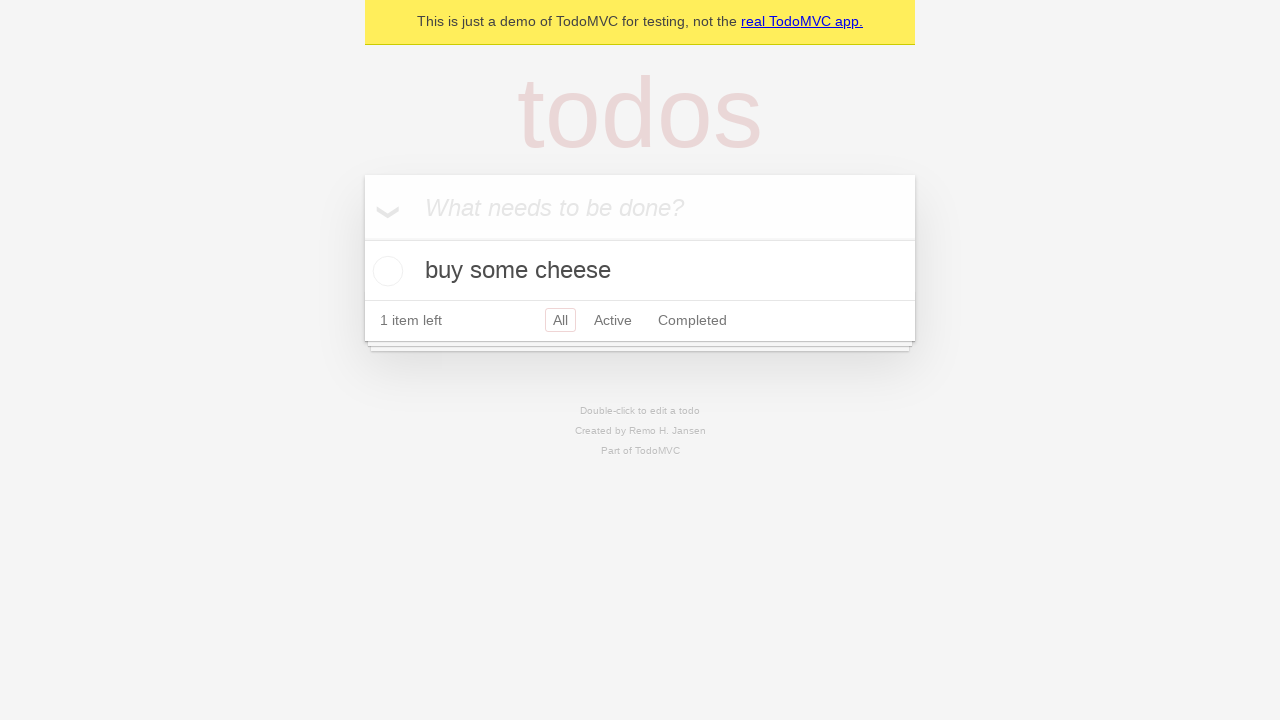

Todo counter element loaded and visible
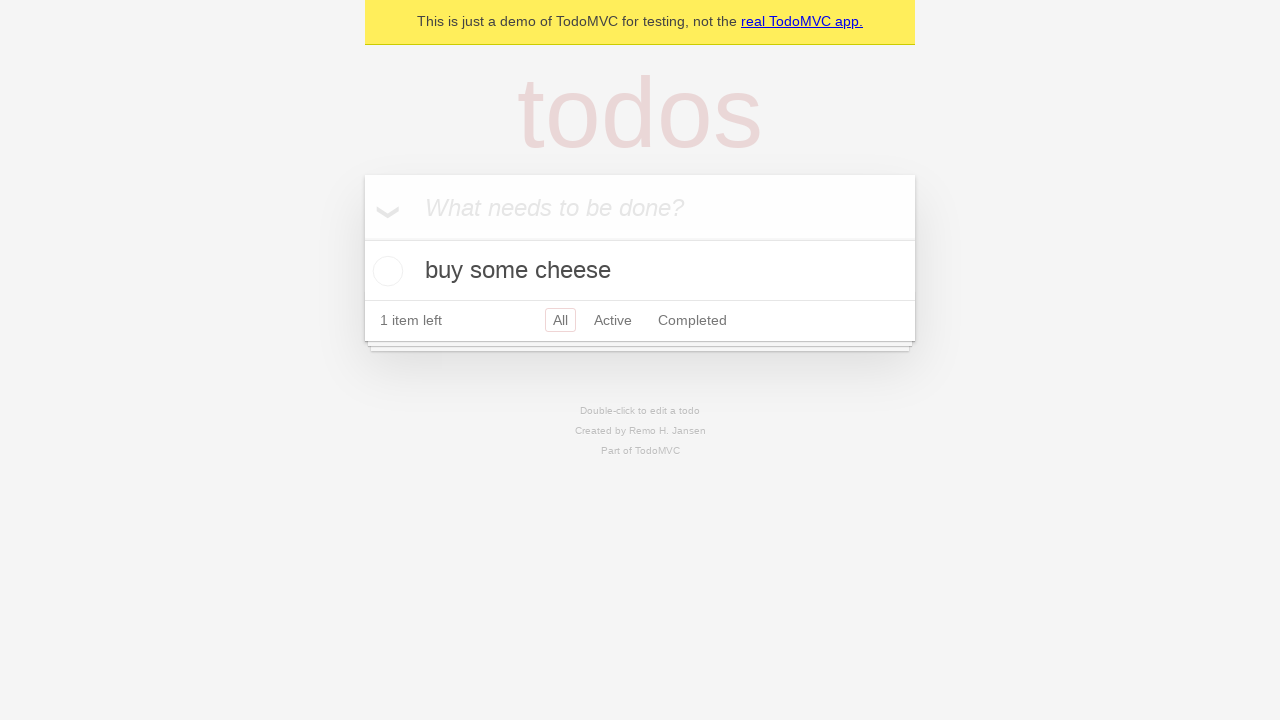

Filled input field with 'feed the cat' on internal:attr=[placeholder="What needs to be done?"i]
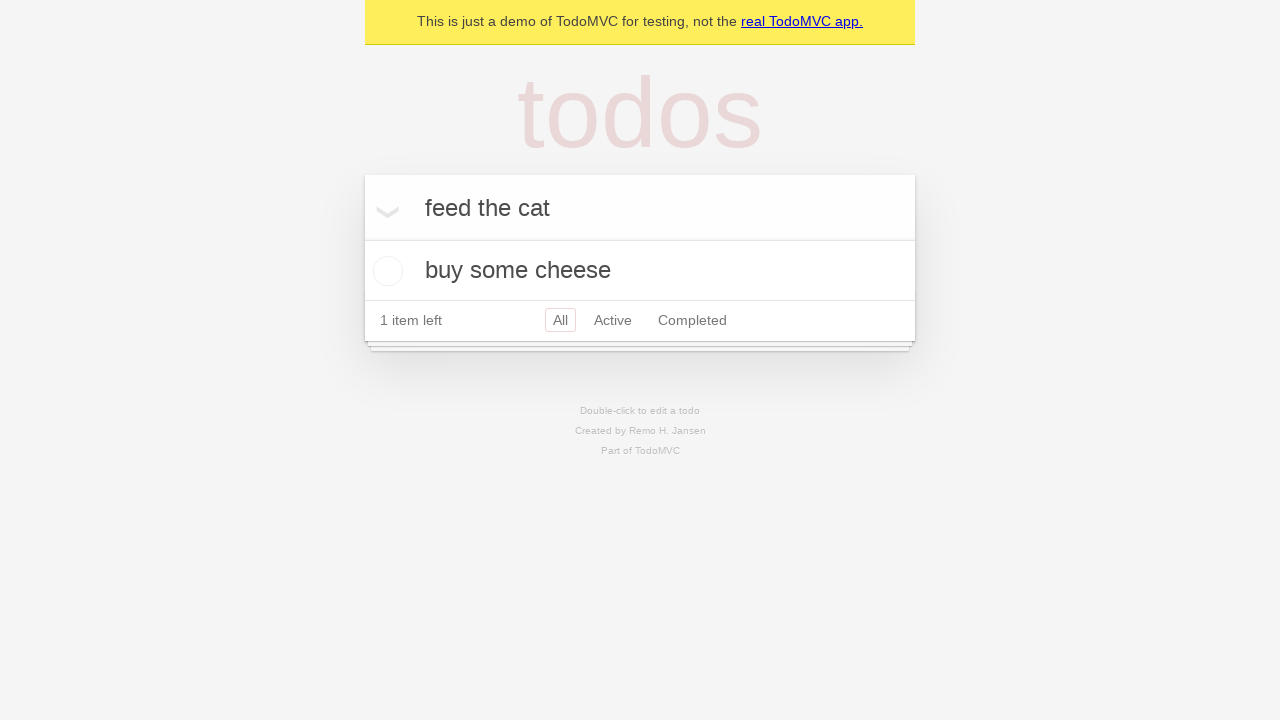

Pressed Enter to add second todo item on internal:attr=[placeholder="What needs to be done?"i]
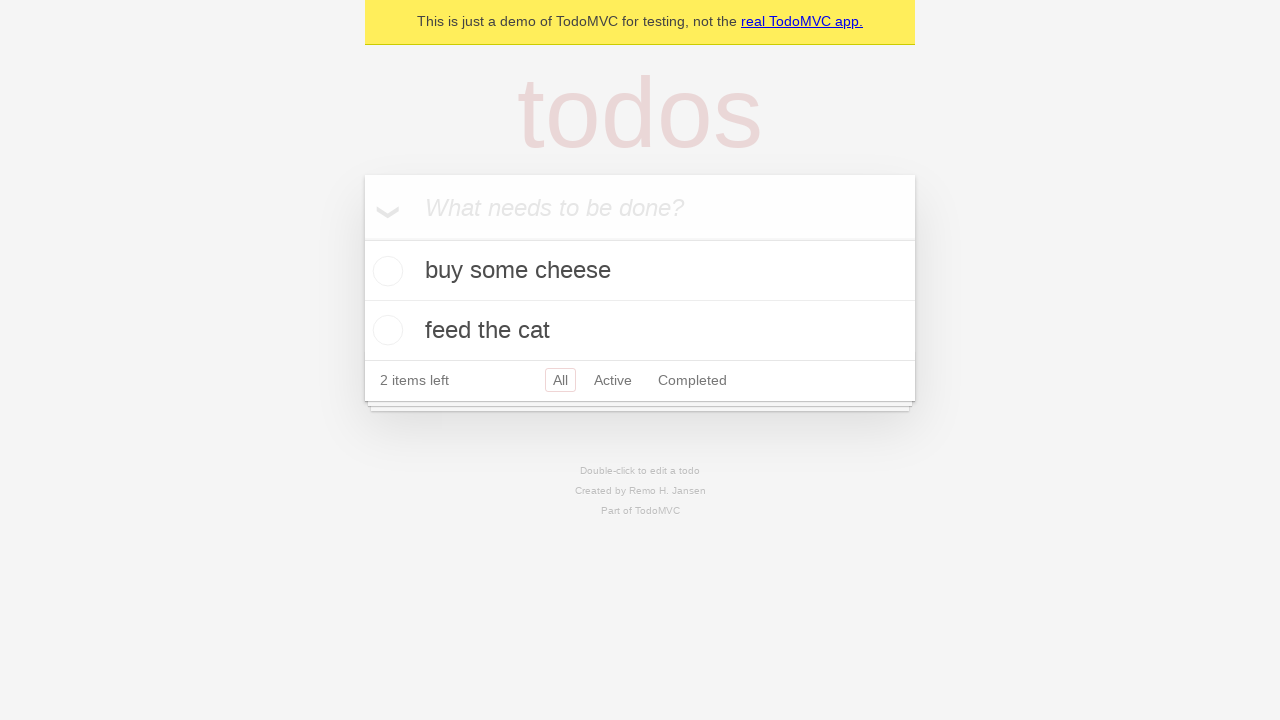

Todo counter updated to show 2 items
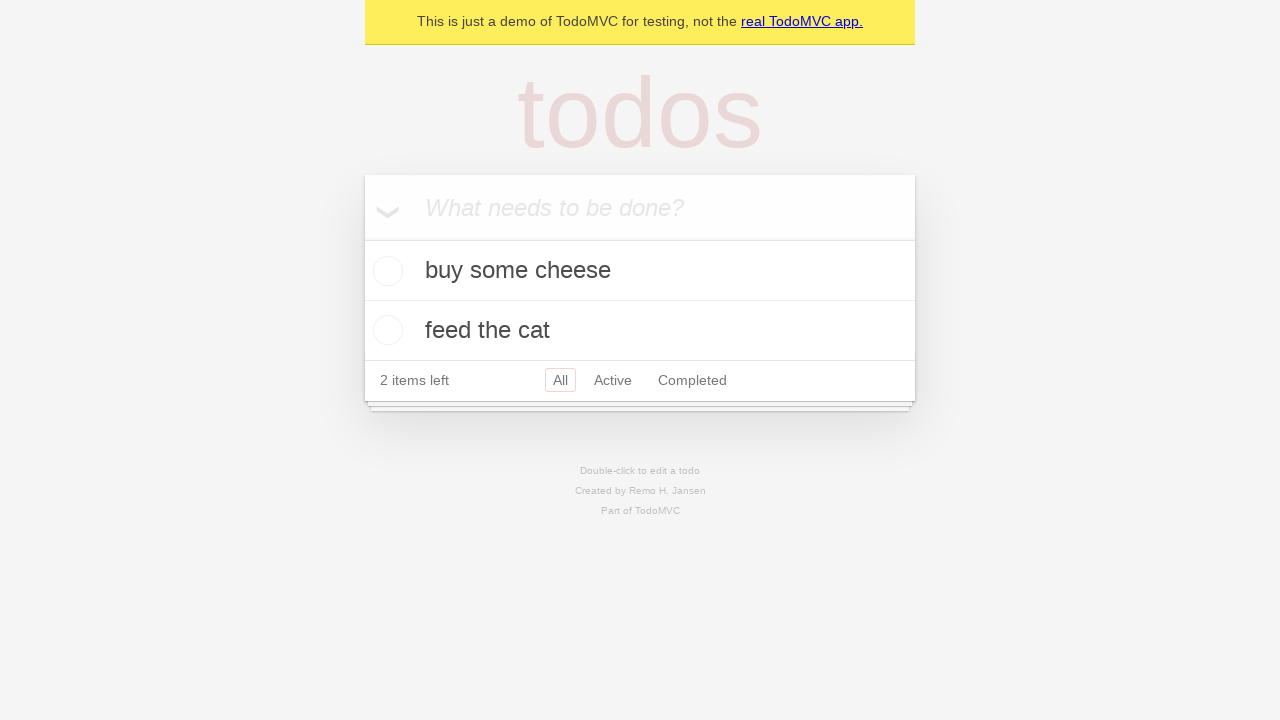

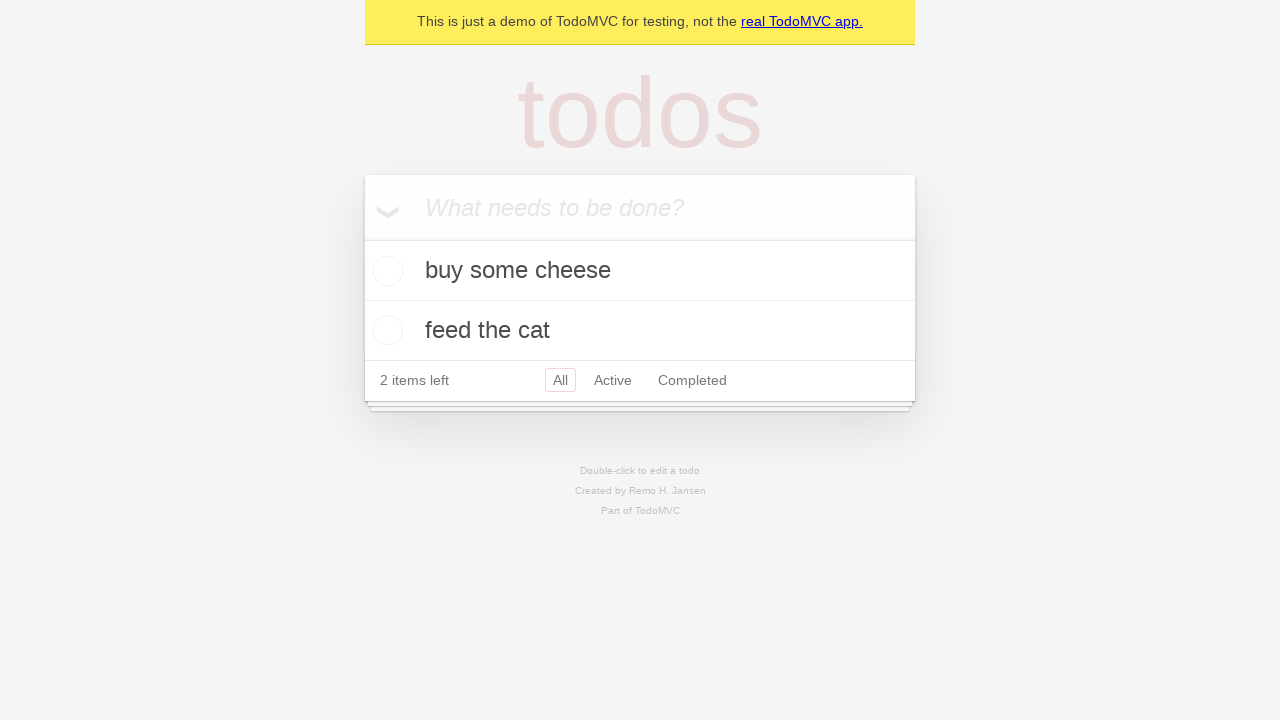